Tests that the currently applied filter link is highlighted with a selected class.

Starting URL: https://demo.playwright.dev/todomvc

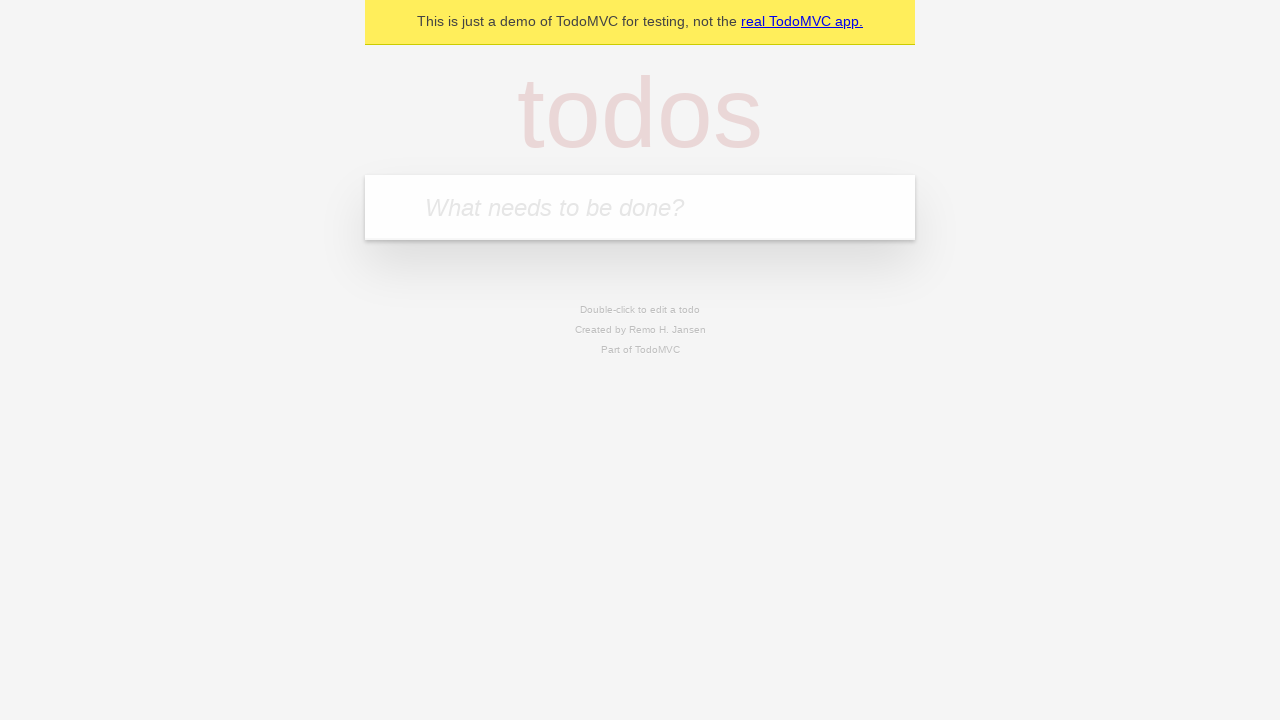

Located the 'What needs to be done?' input field
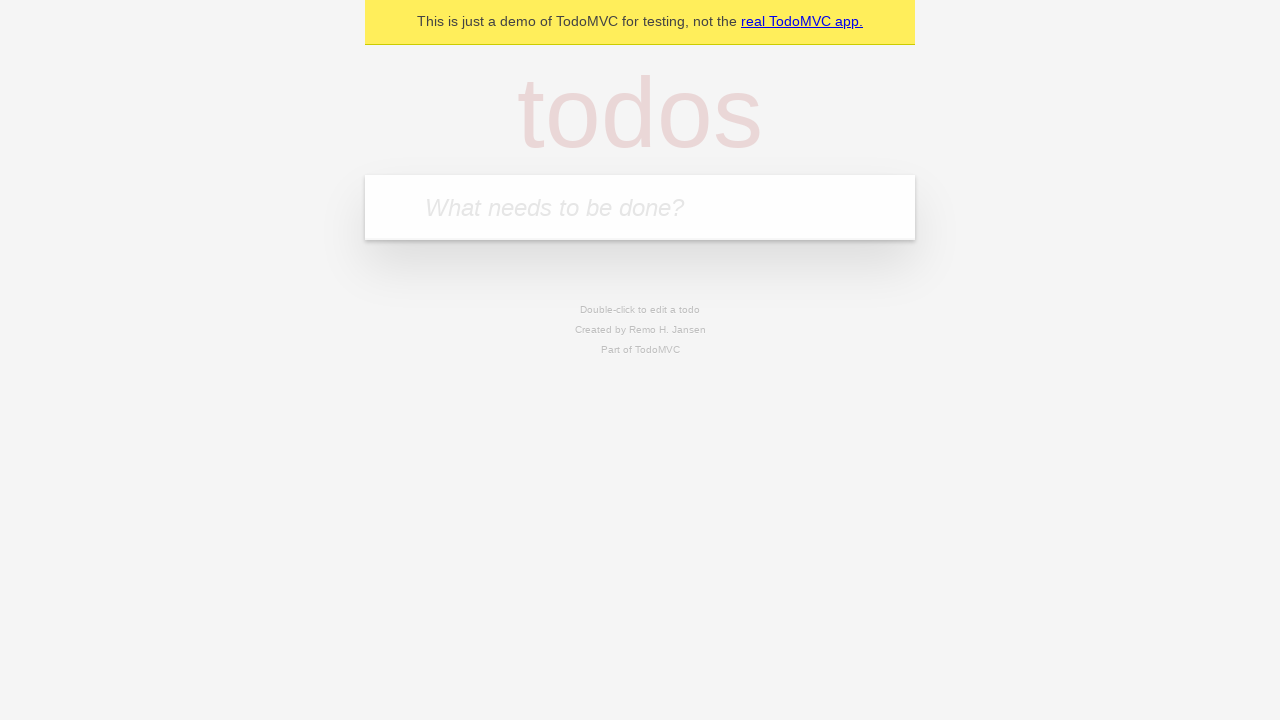

Filled todo input with 'buy some cheese' on internal:attr=[placeholder="What needs to be done?"i]
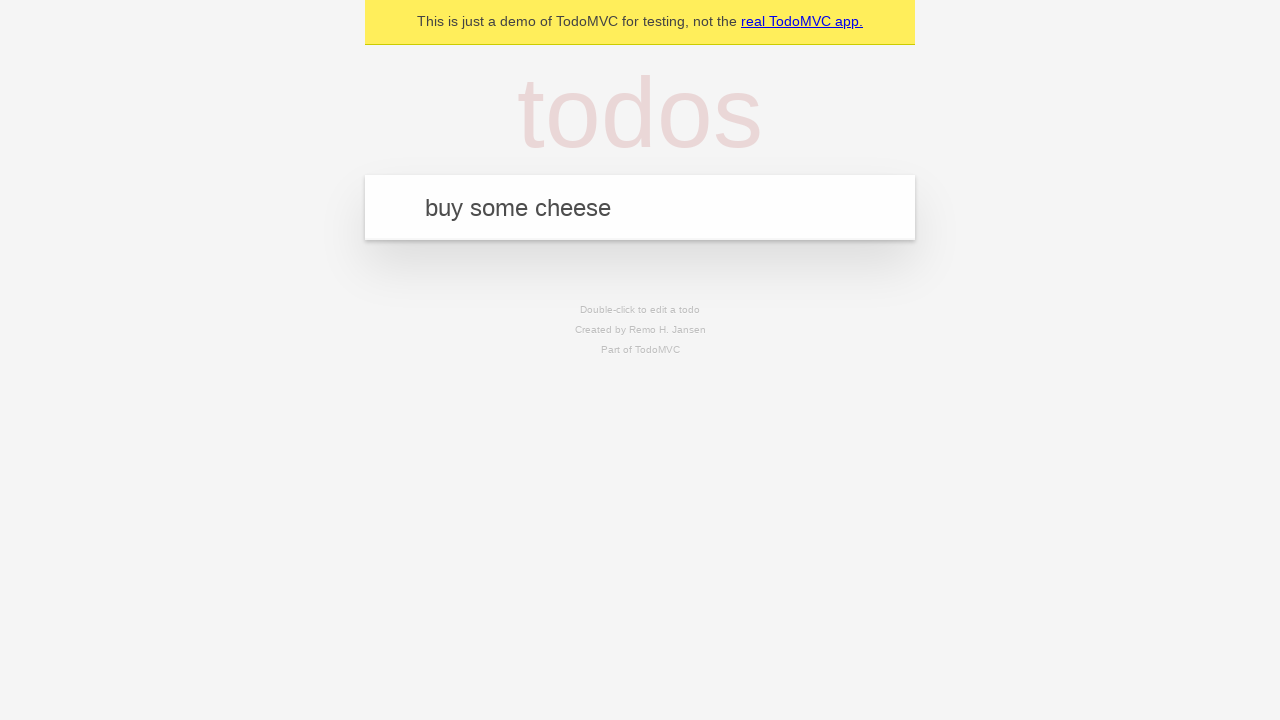

Pressed Enter to create todo 'buy some cheese' on internal:attr=[placeholder="What needs to be done?"i]
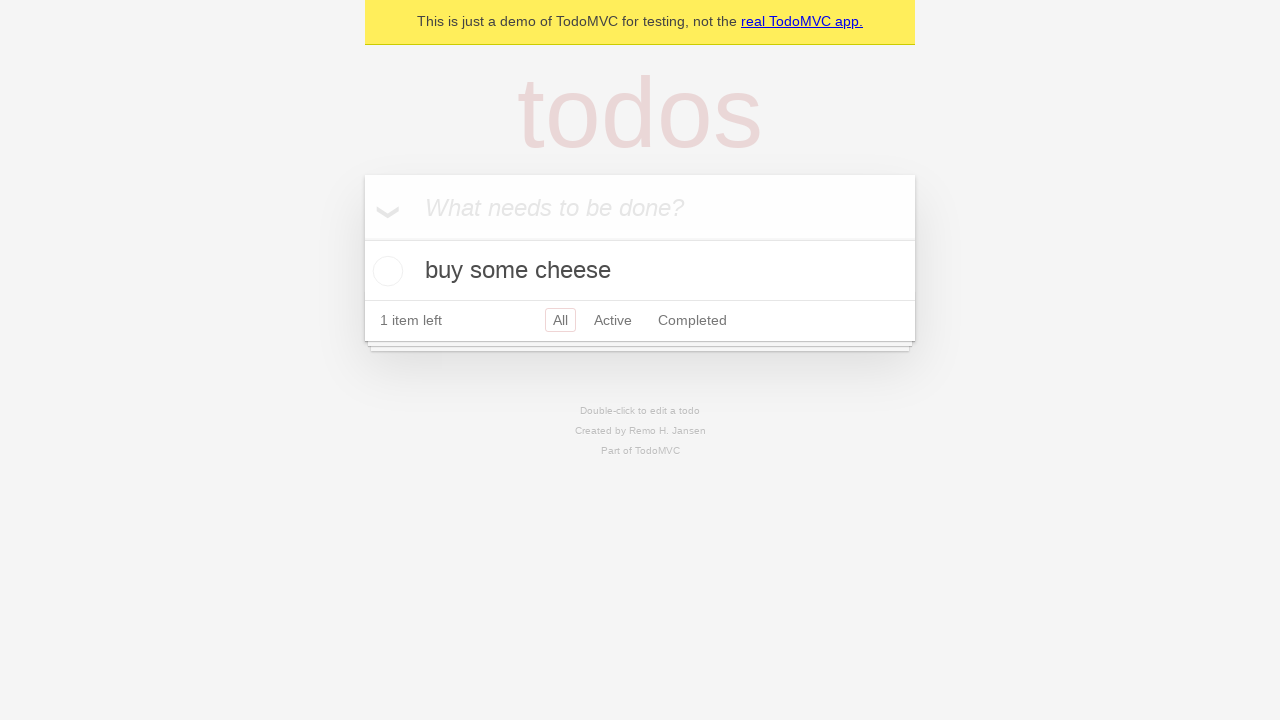

Filled todo input with 'feed the cat' on internal:attr=[placeholder="What needs to be done?"i]
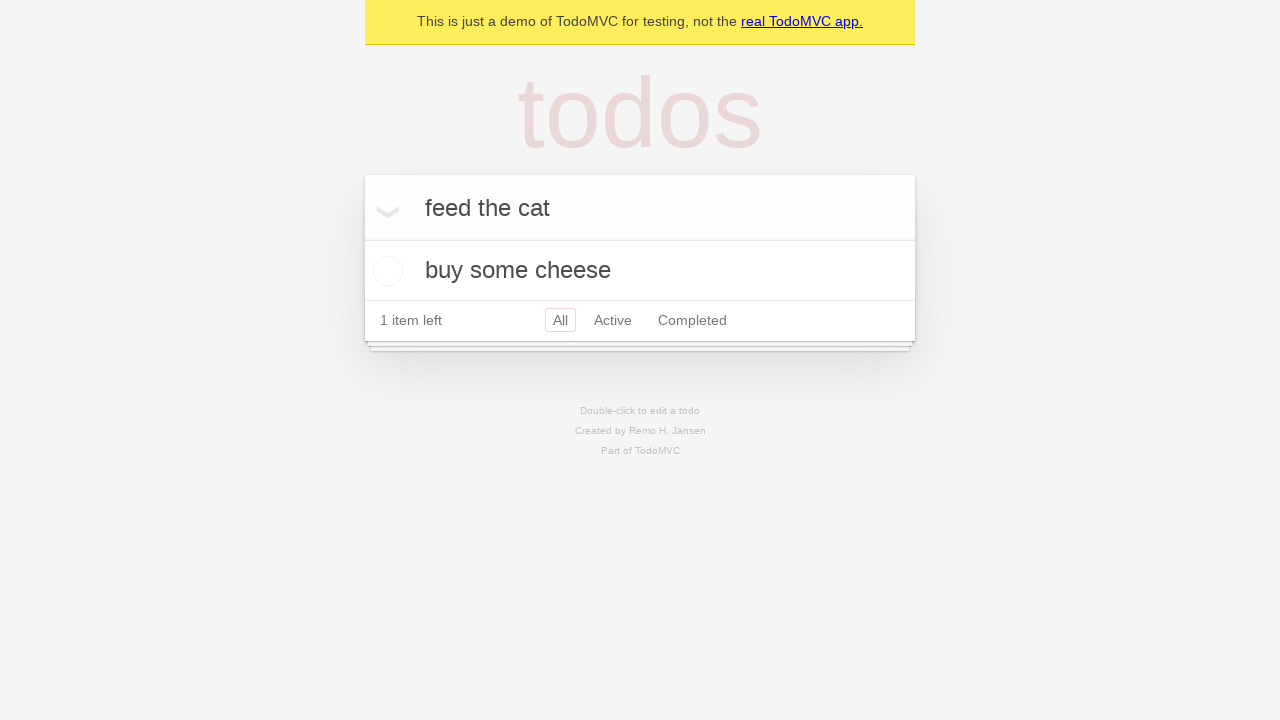

Pressed Enter to create todo 'feed the cat' on internal:attr=[placeholder="What needs to be done?"i]
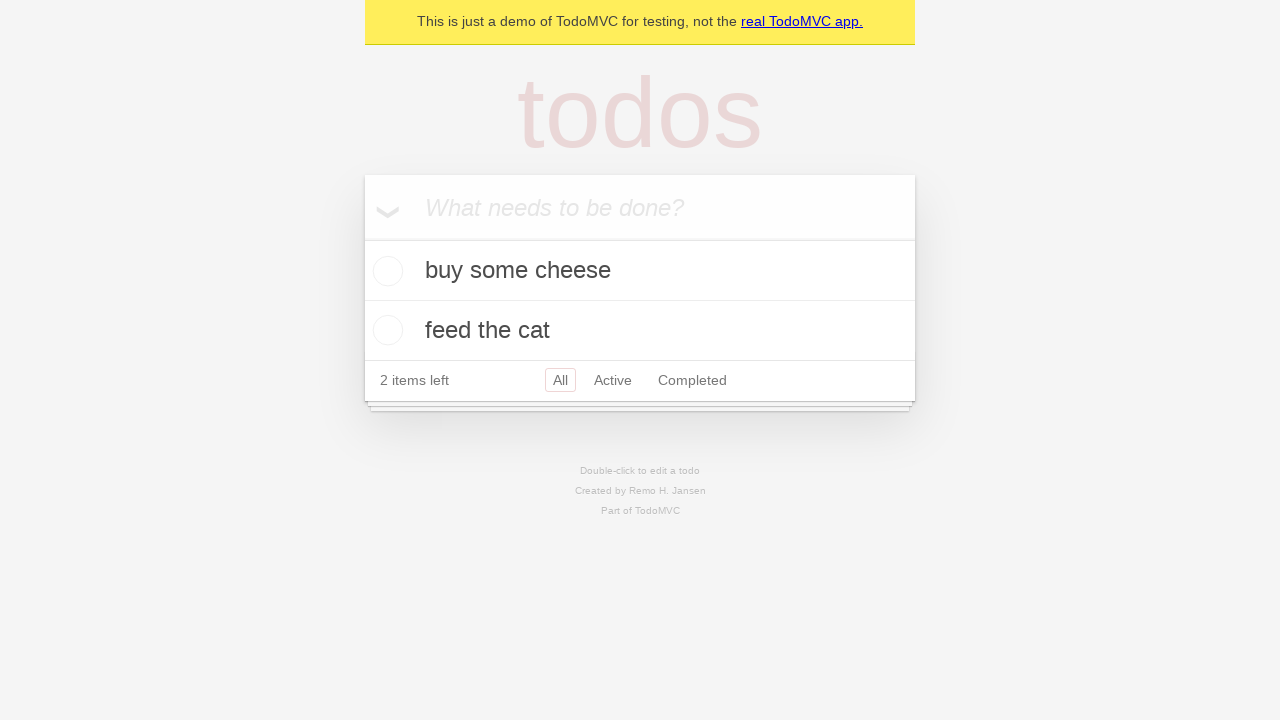

Filled todo input with 'book a doctors appointment' on internal:attr=[placeholder="What needs to be done?"i]
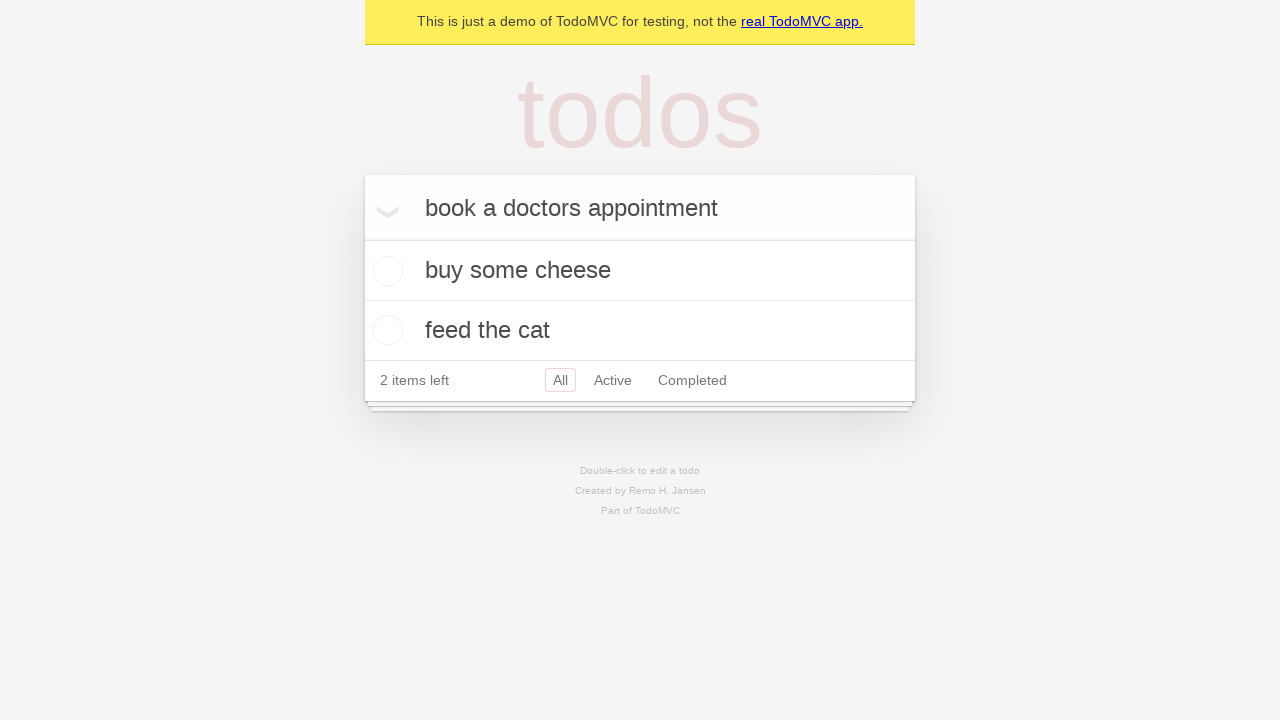

Pressed Enter to create todo 'book a doctors appointment' on internal:attr=[placeholder="What needs to be done?"i]
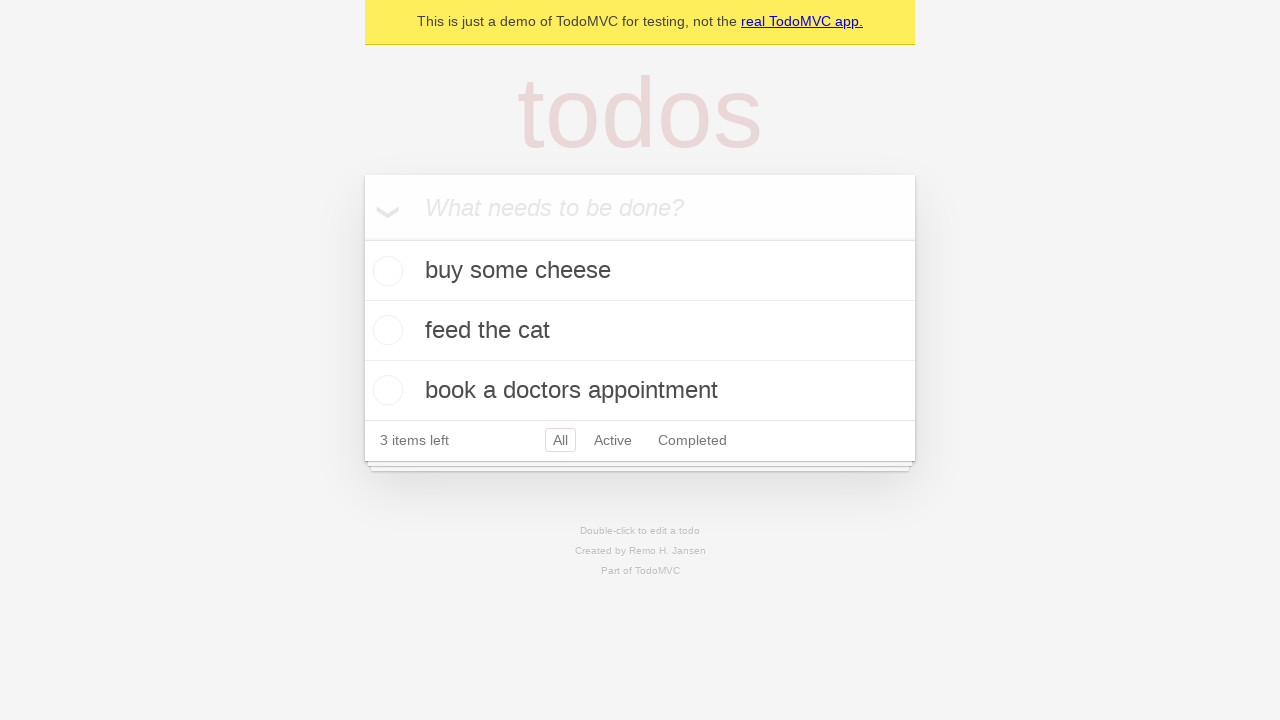

Waited for third todo item to be created
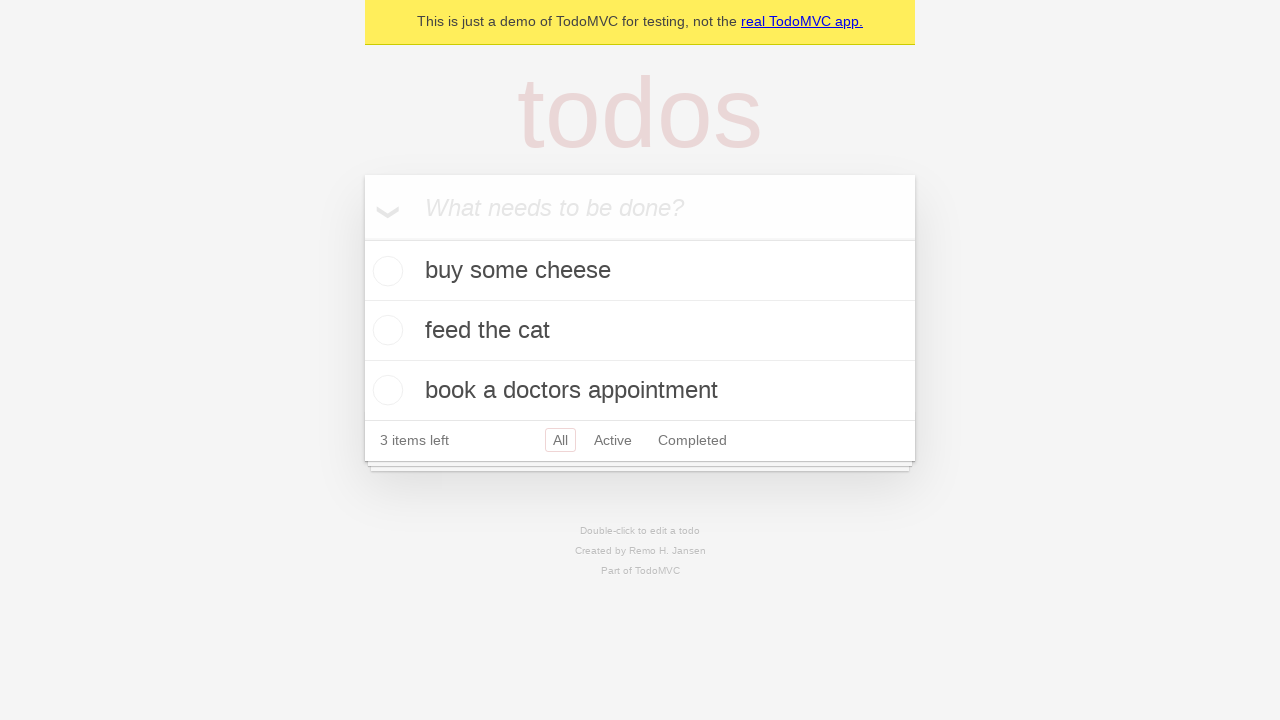

Located the Active filter link
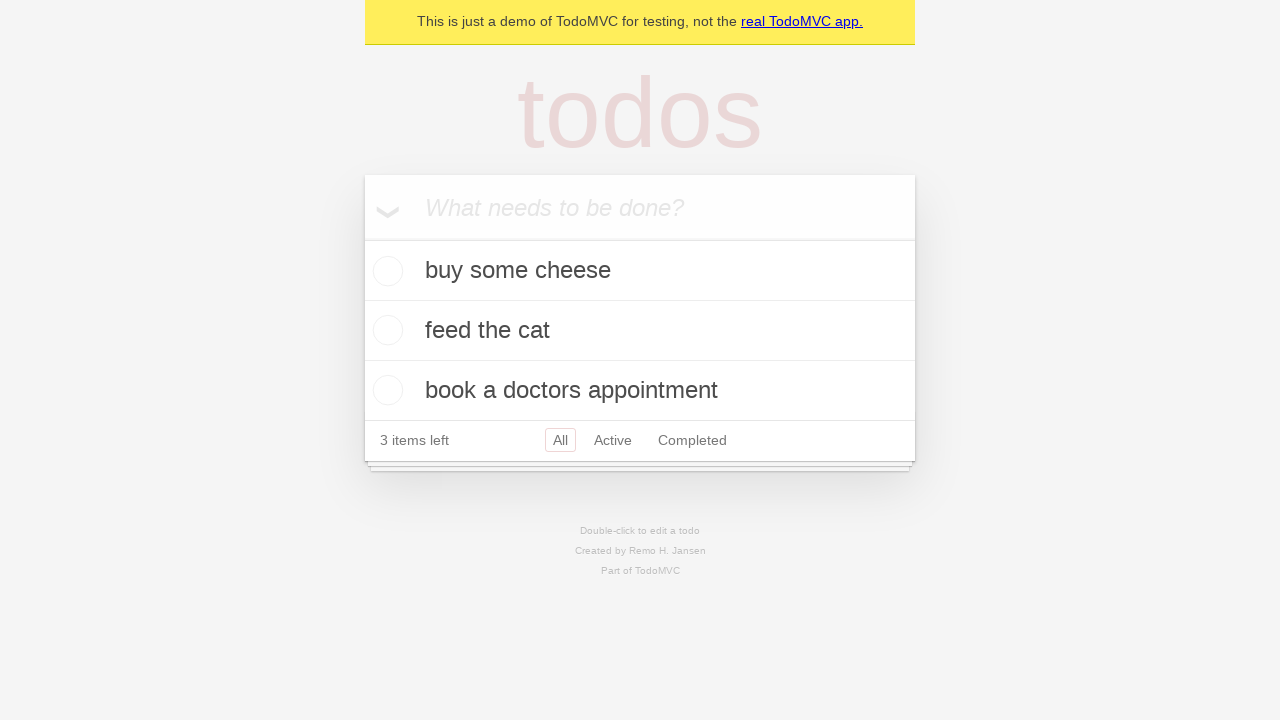

Located the Completed filter link
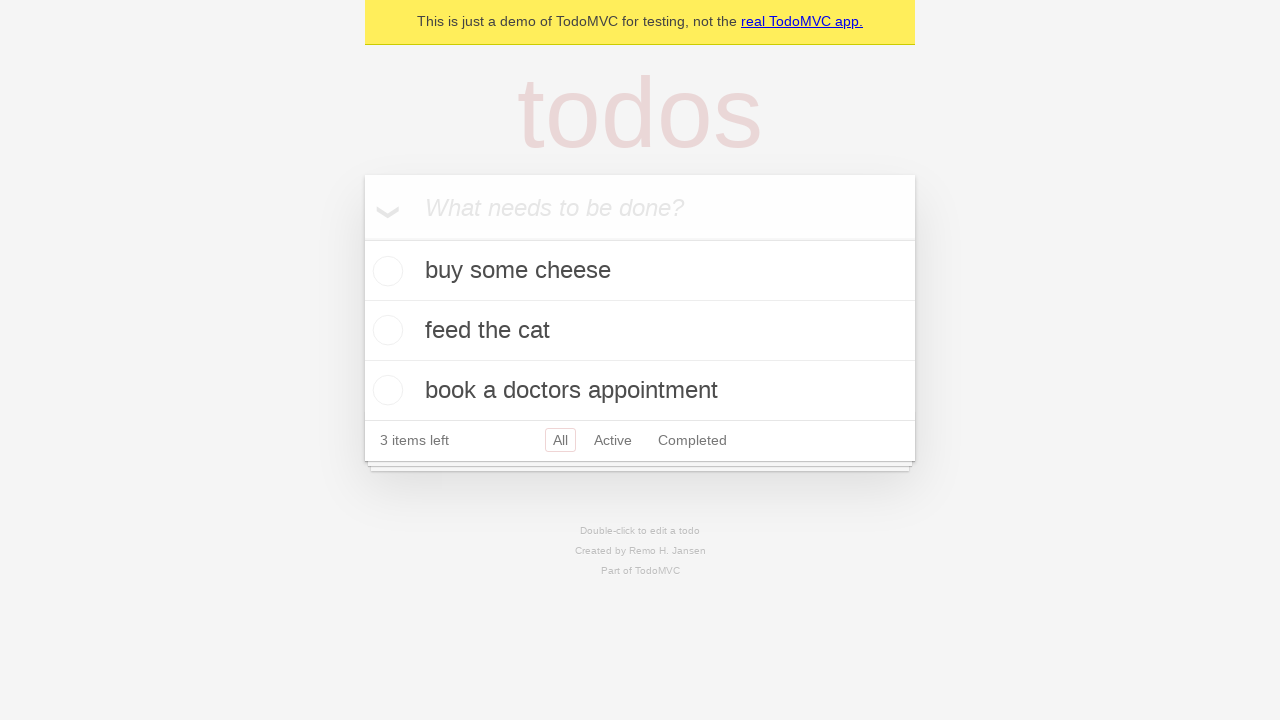

Clicked the Active filter link at (613, 440) on internal:role=link[name="Active"i]
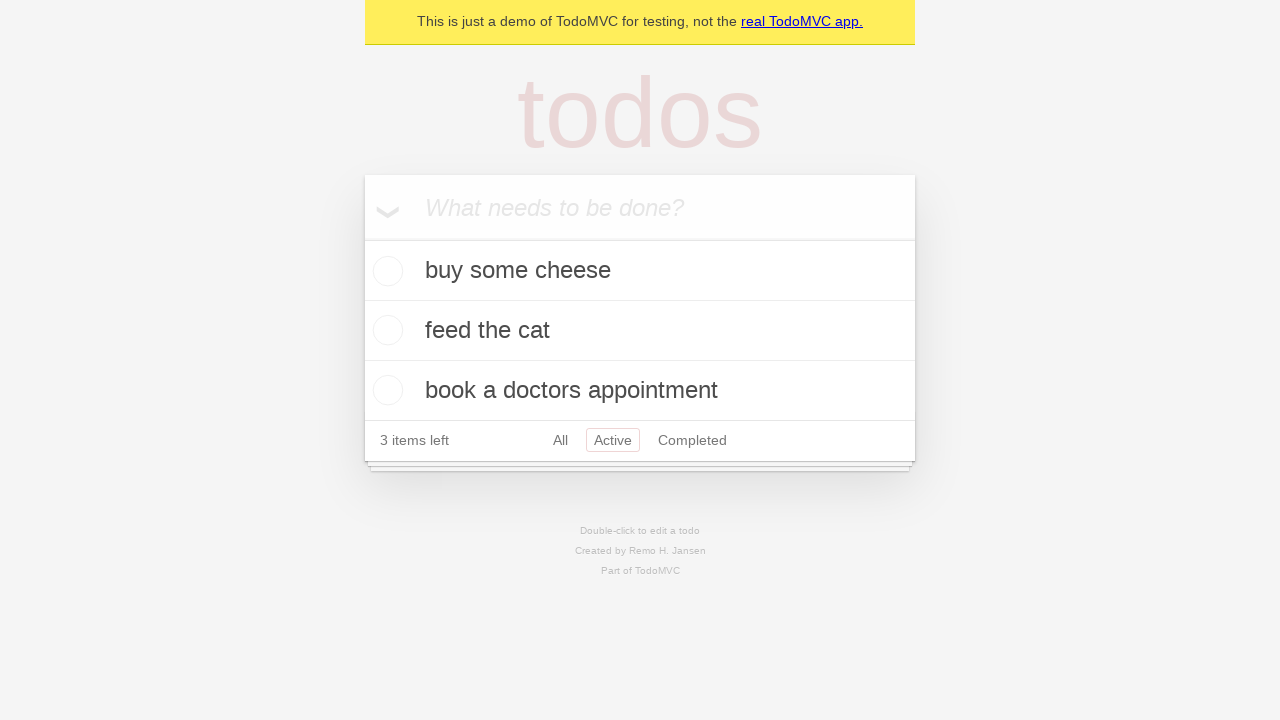

Clicked the Completed filter link at (692, 440) on internal:role=link[name="Completed"i]
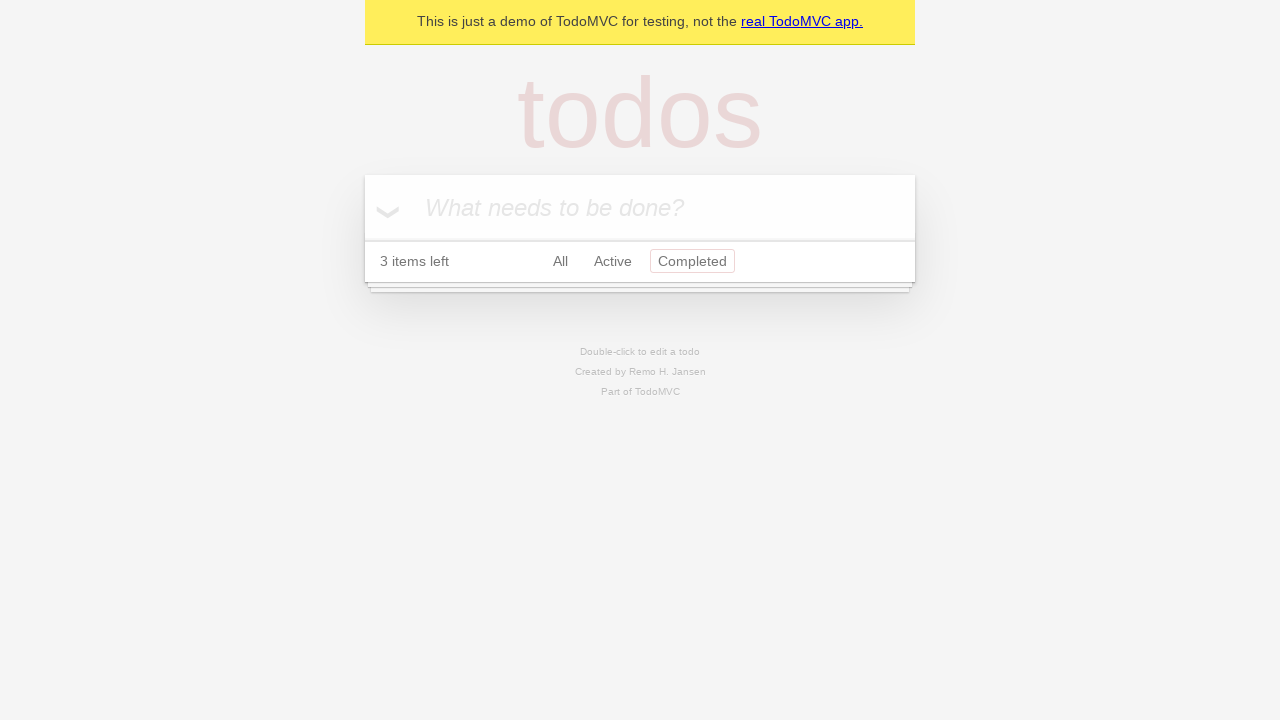

Waited 300ms for Completed filter to apply
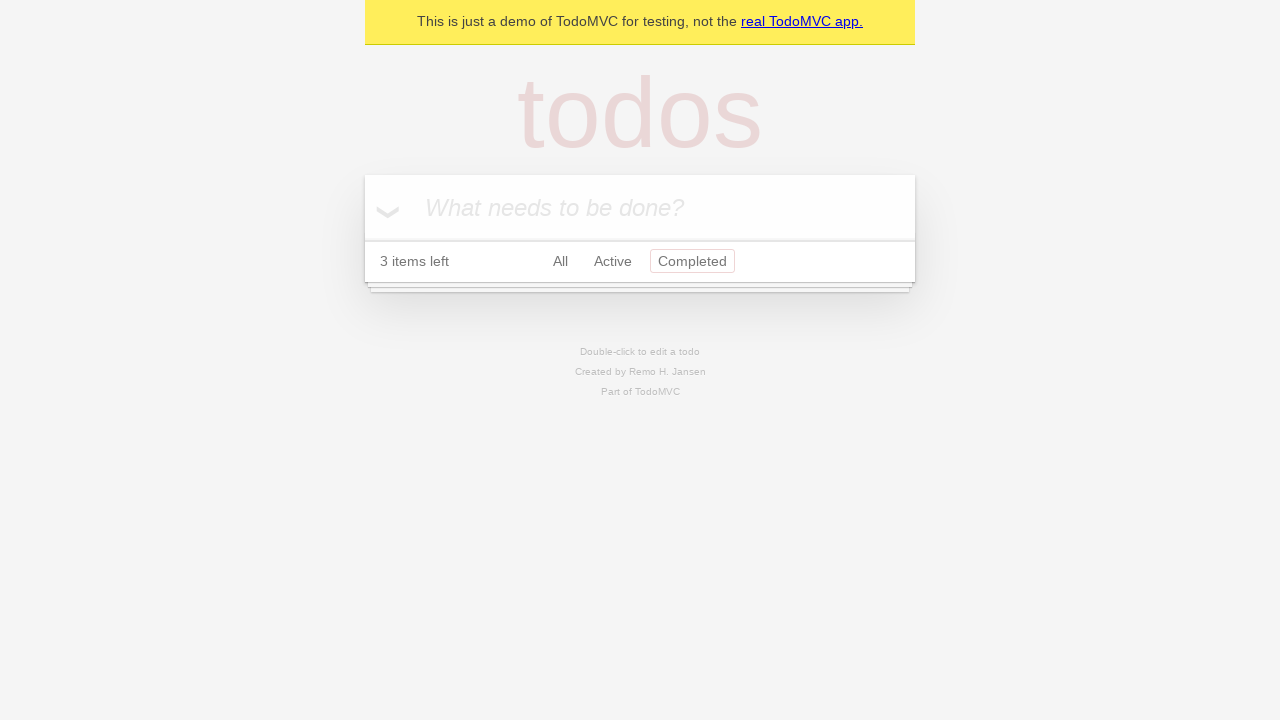

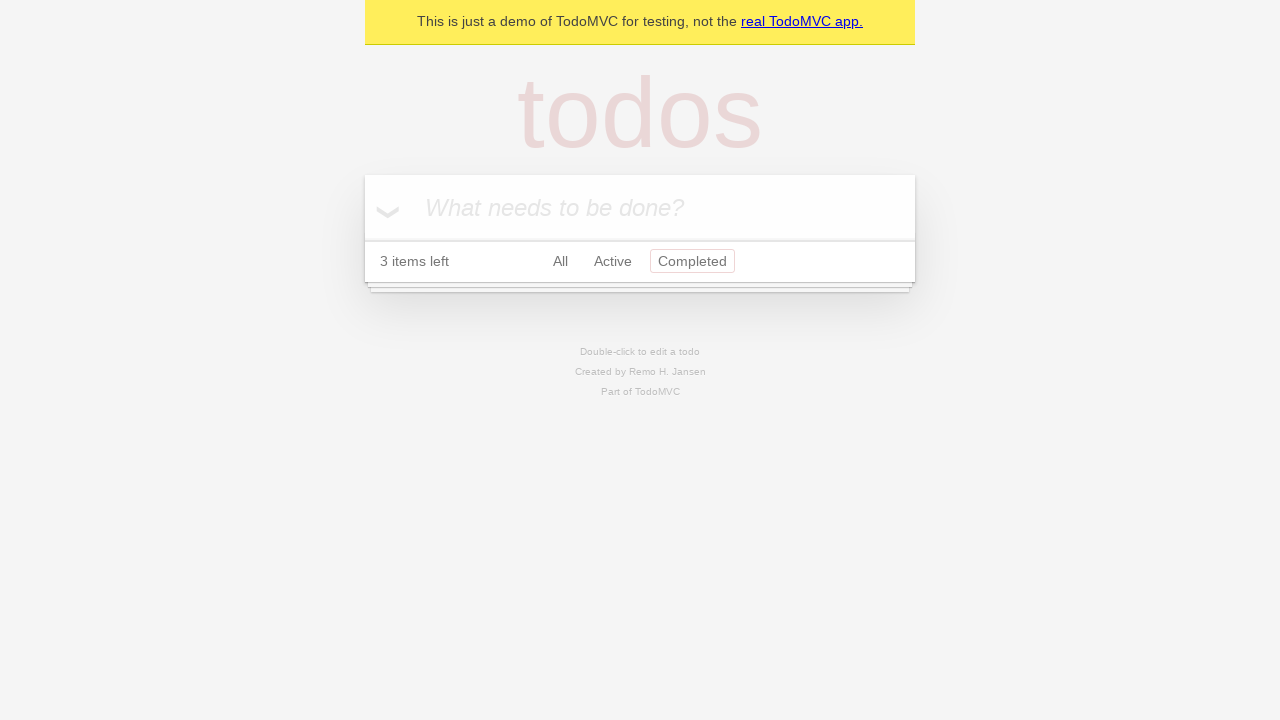